Tests that the back button navigates through filter history correctly

Starting URL: https://demo.playwright.dev/todomvc

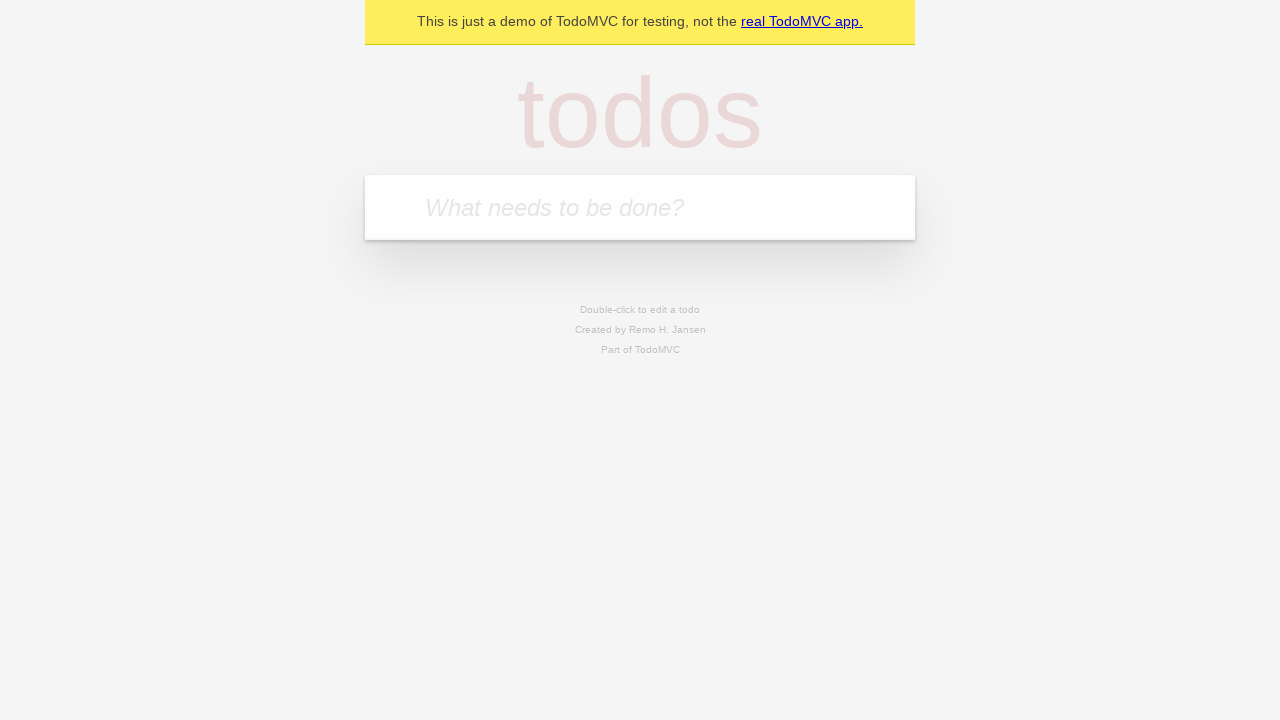

Filled todo input with 'buy some cheese' on internal:attr=[placeholder="What needs to be done?"i]
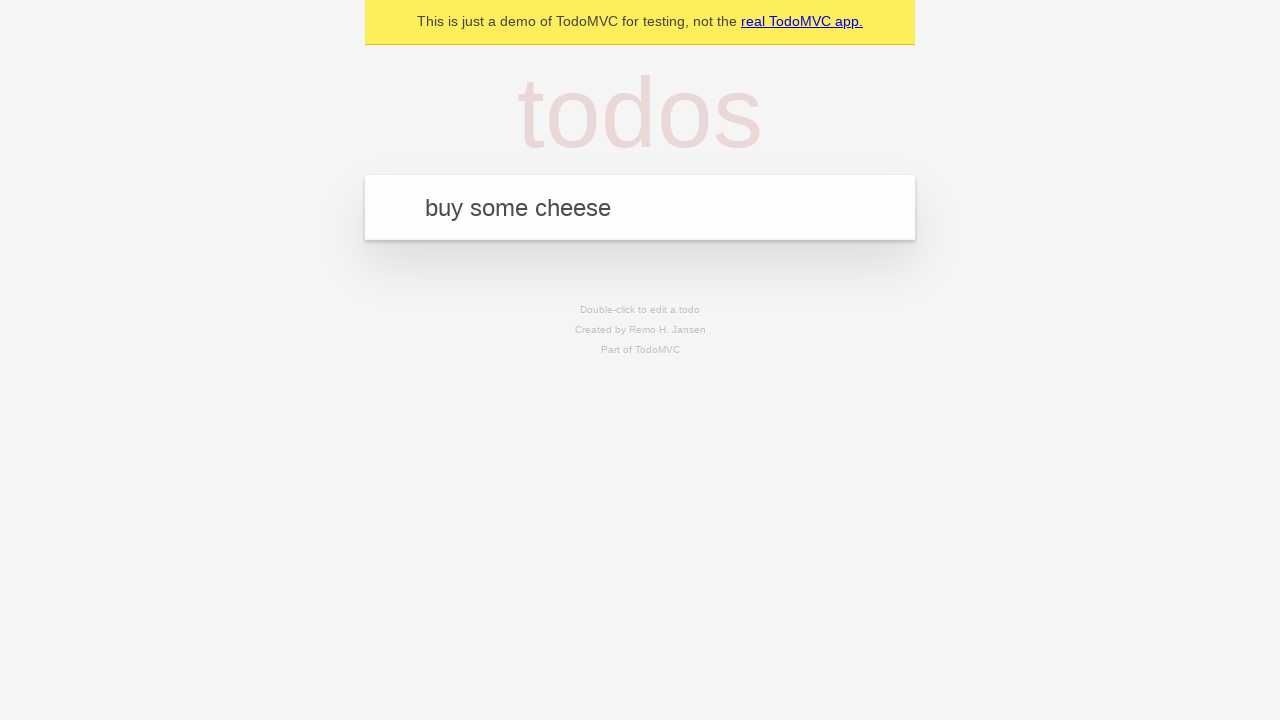

Pressed Enter to create todo 'buy some cheese' on internal:attr=[placeholder="What needs to be done?"i]
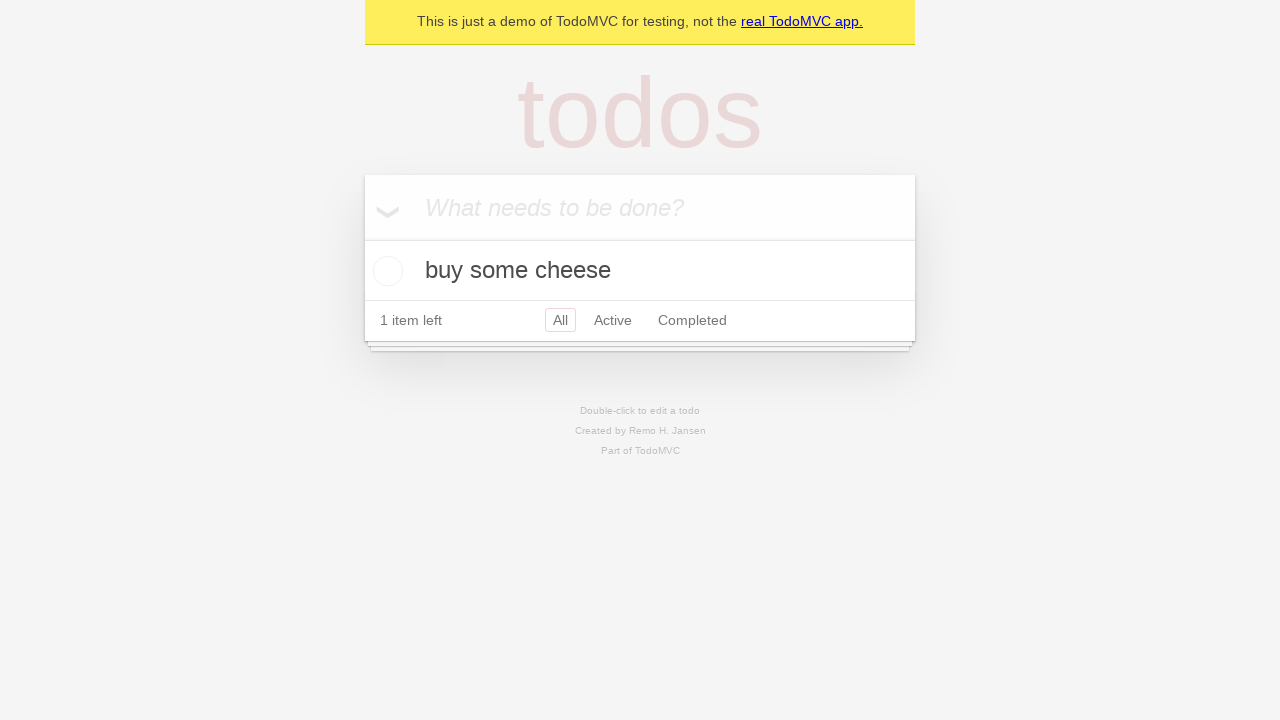

Filled todo input with 'feed the cat' on internal:attr=[placeholder="What needs to be done?"i]
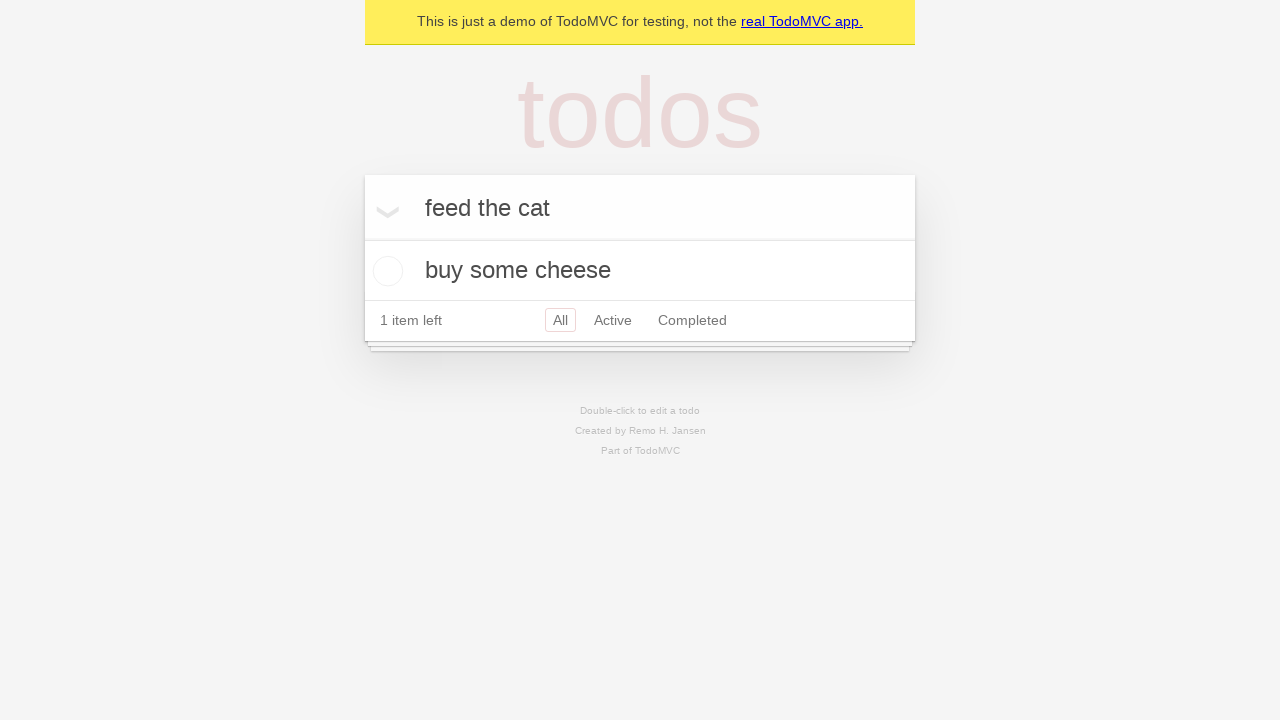

Pressed Enter to create todo 'feed the cat' on internal:attr=[placeholder="What needs to be done?"i]
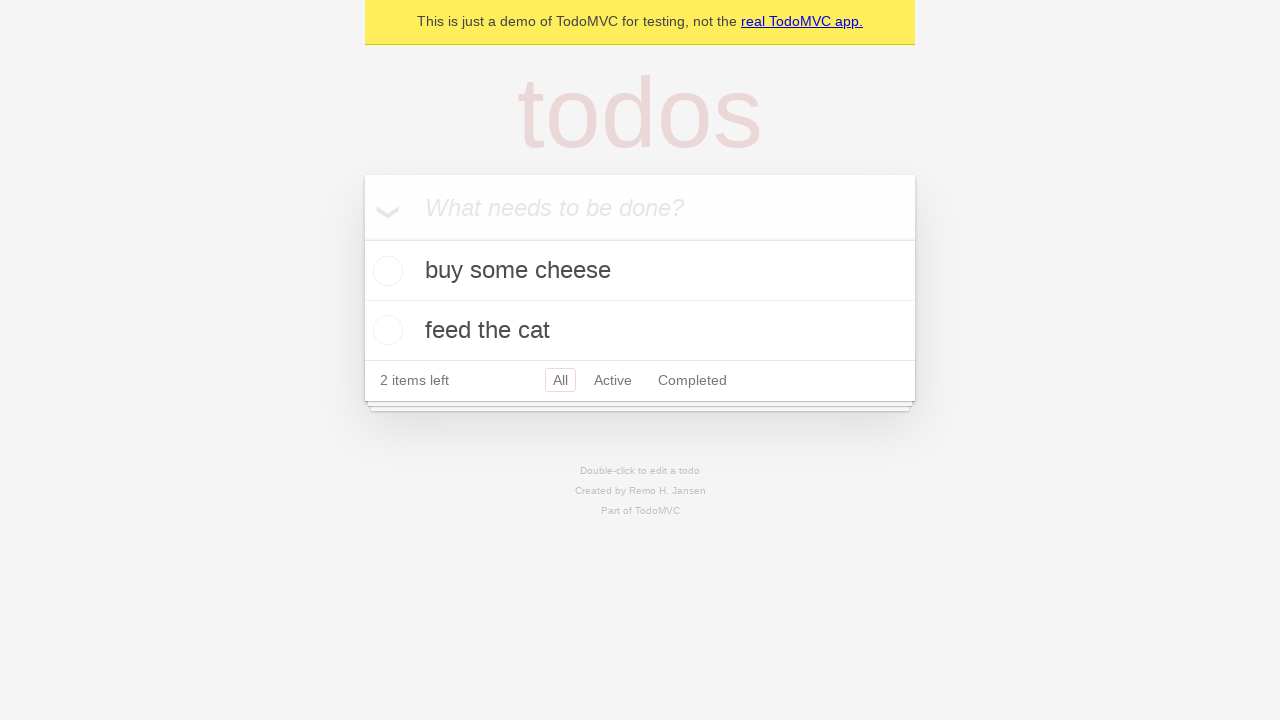

Filled todo input with 'book a doctors appointment' on internal:attr=[placeholder="What needs to be done?"i]
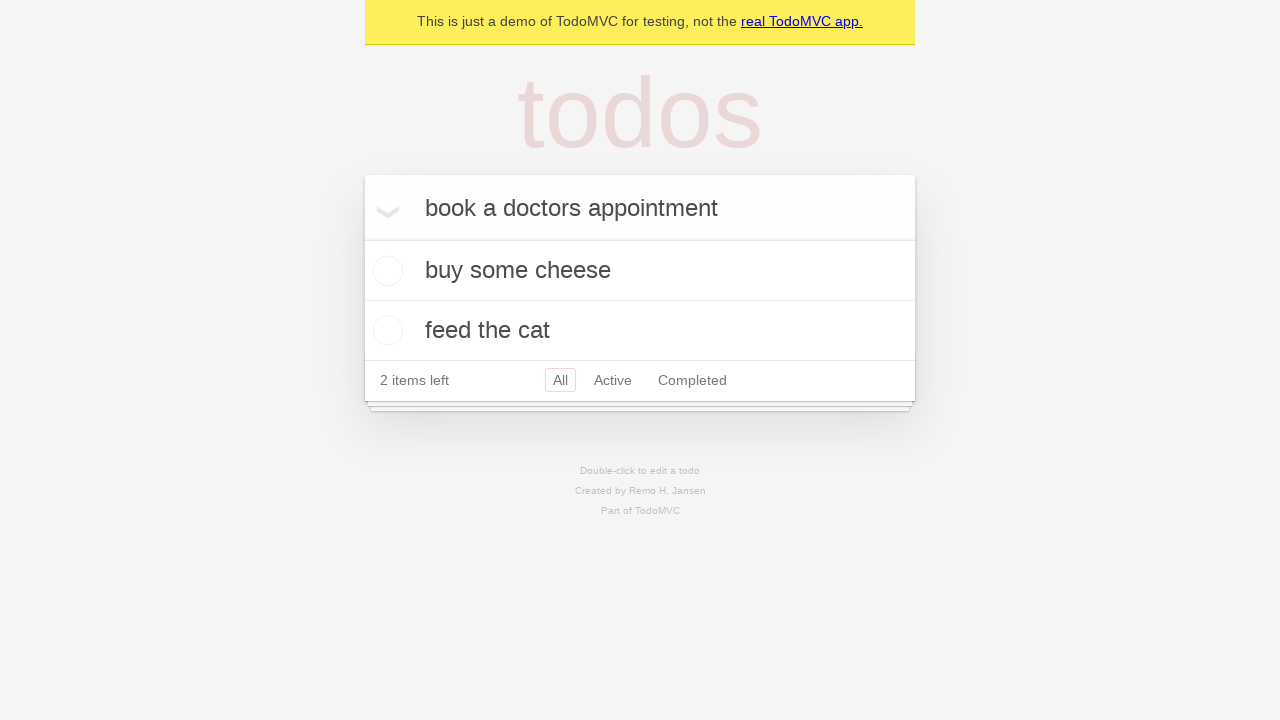

Pressed Enter to create todo 'book a doctors appointment' on internal:attr=[placeholder="What needs to be done?"i]
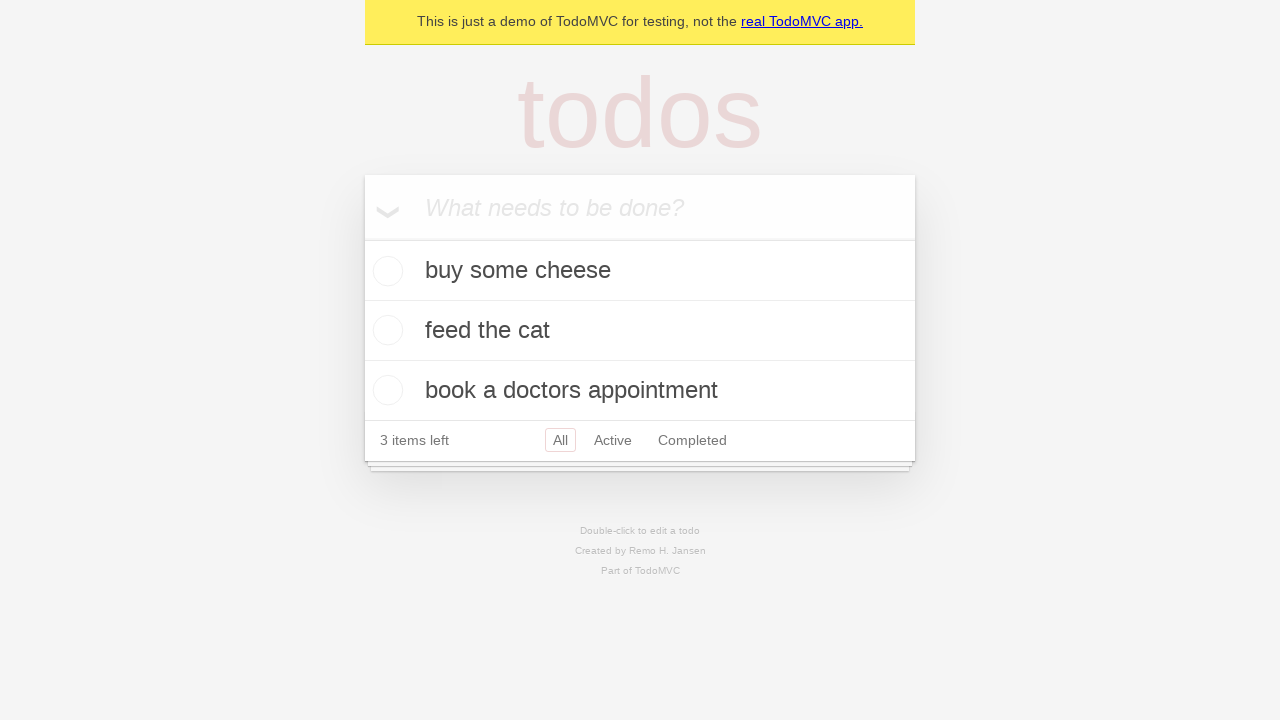

Checked the second todo item at (385, 330) on internal:testid=[data-testid="todo-item"s] >> nth=1 >> internal:role=checkbox
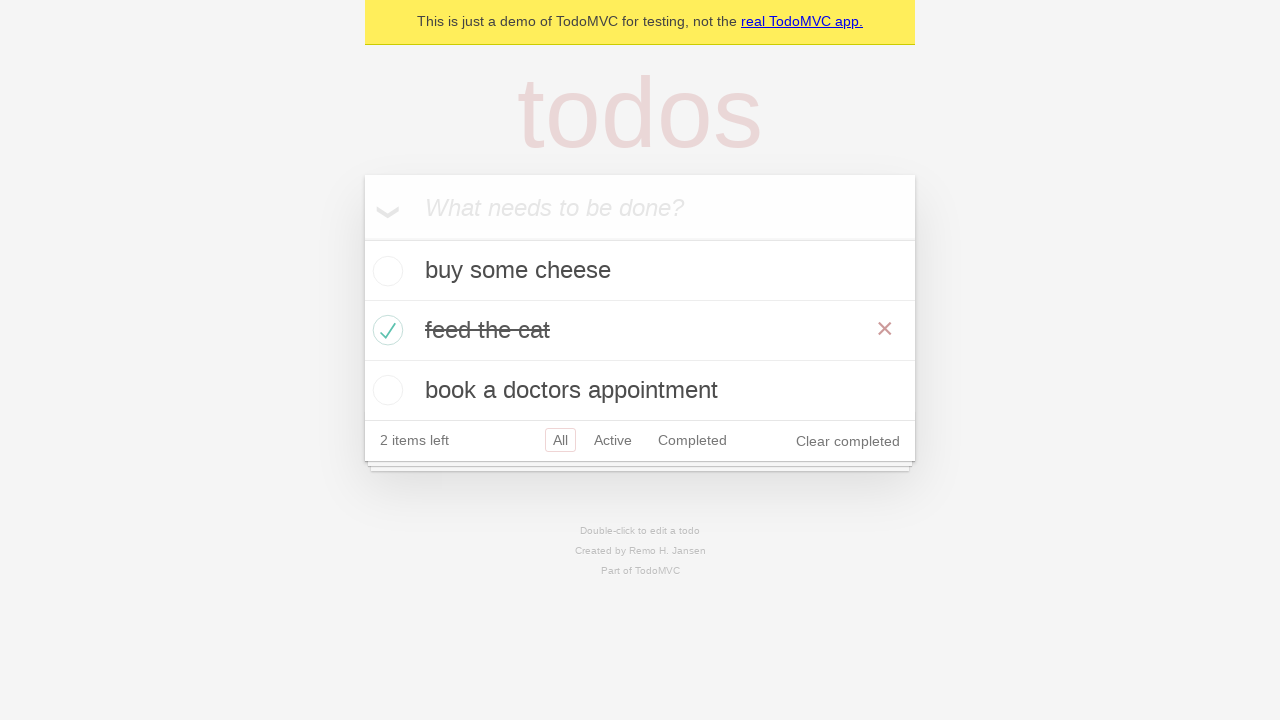

Clicked 'All' filter link at (560, 440) on internal:role=link[name="All"i]
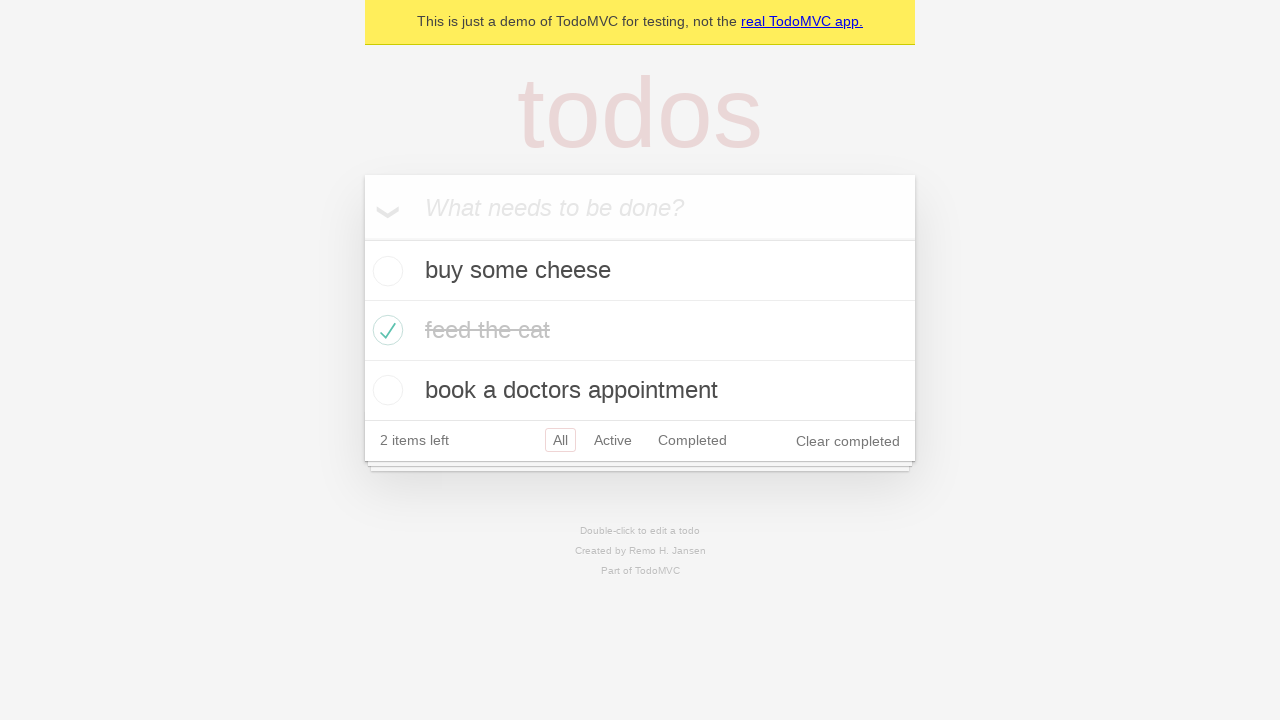

Clicked 'Active' filter link at (613, 440) on internal:role=link[name="Active"i]
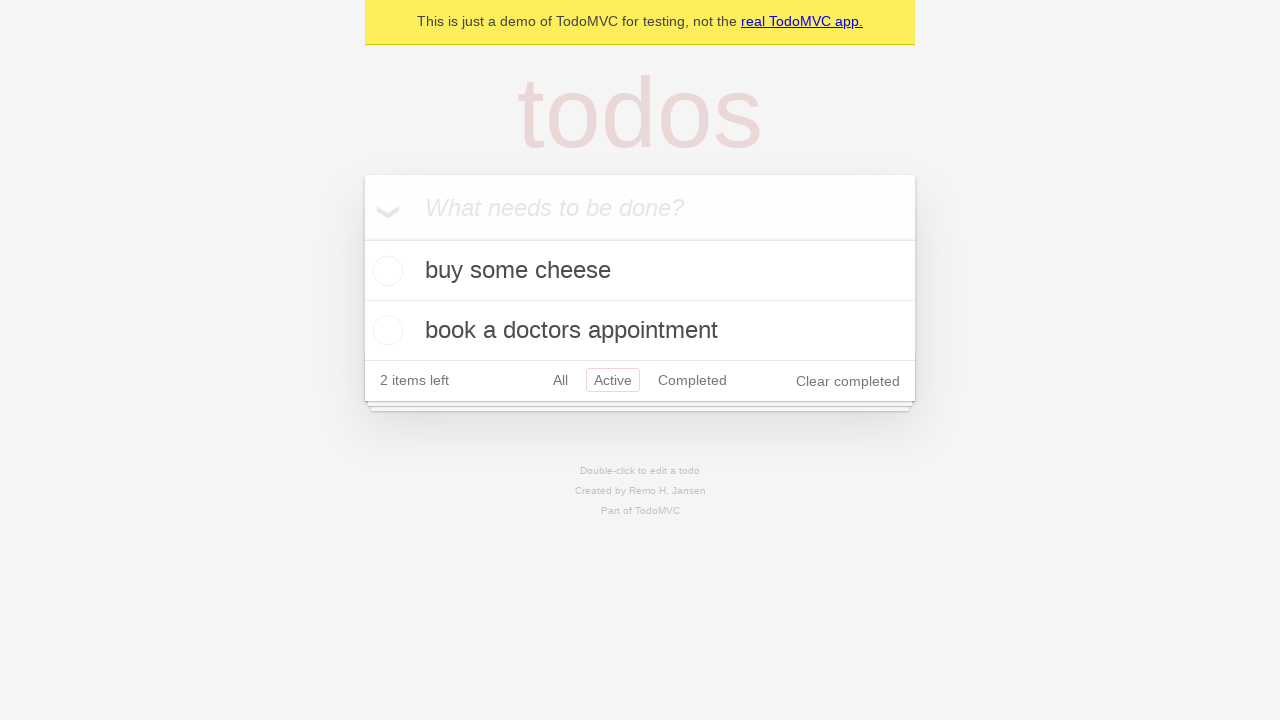

Clicked 'Completed' filter link at (692, 380) on internal:role=link[name="Completed"i]
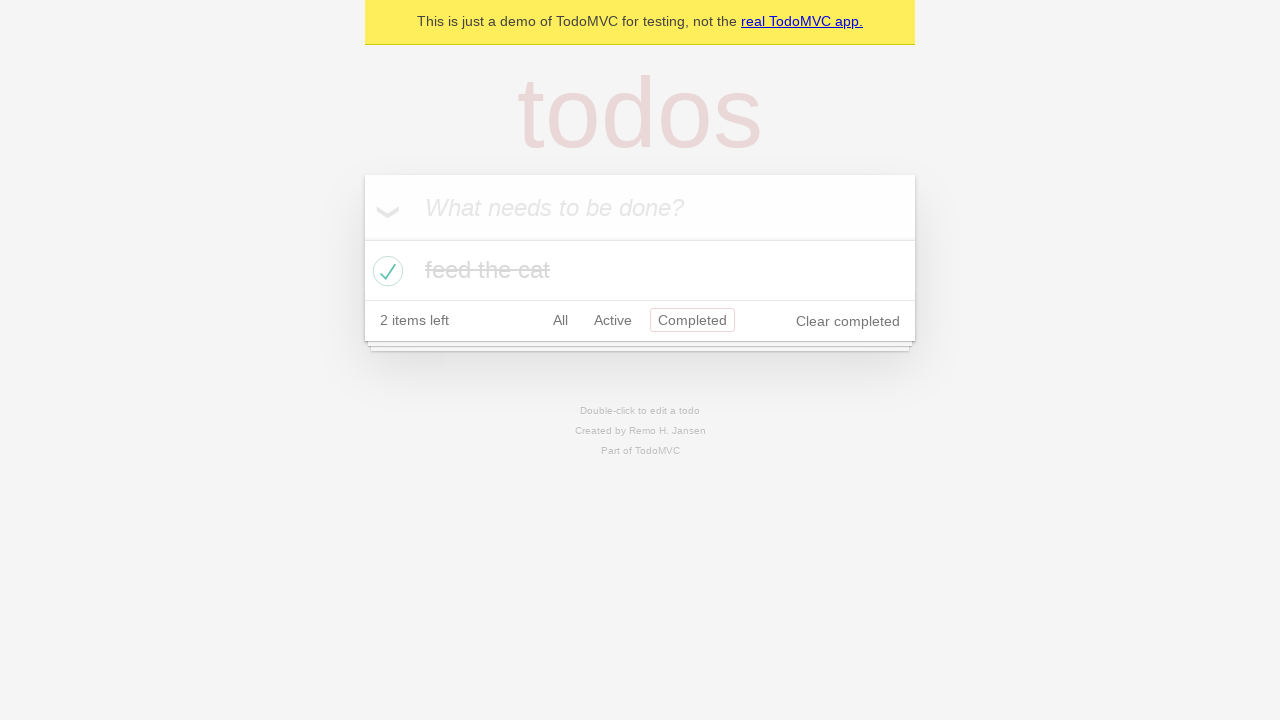

Navigated back using browser back button (from Completed to Active)
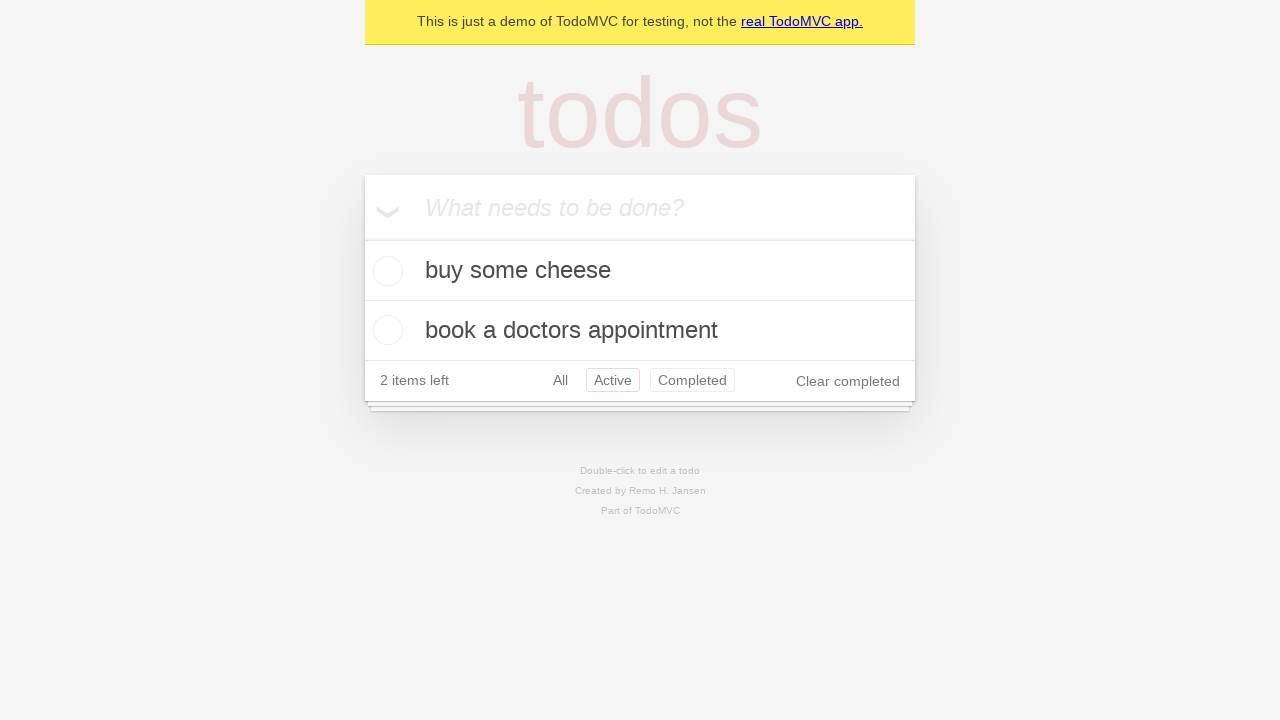

Navigated back using browser back button (from Active to All)
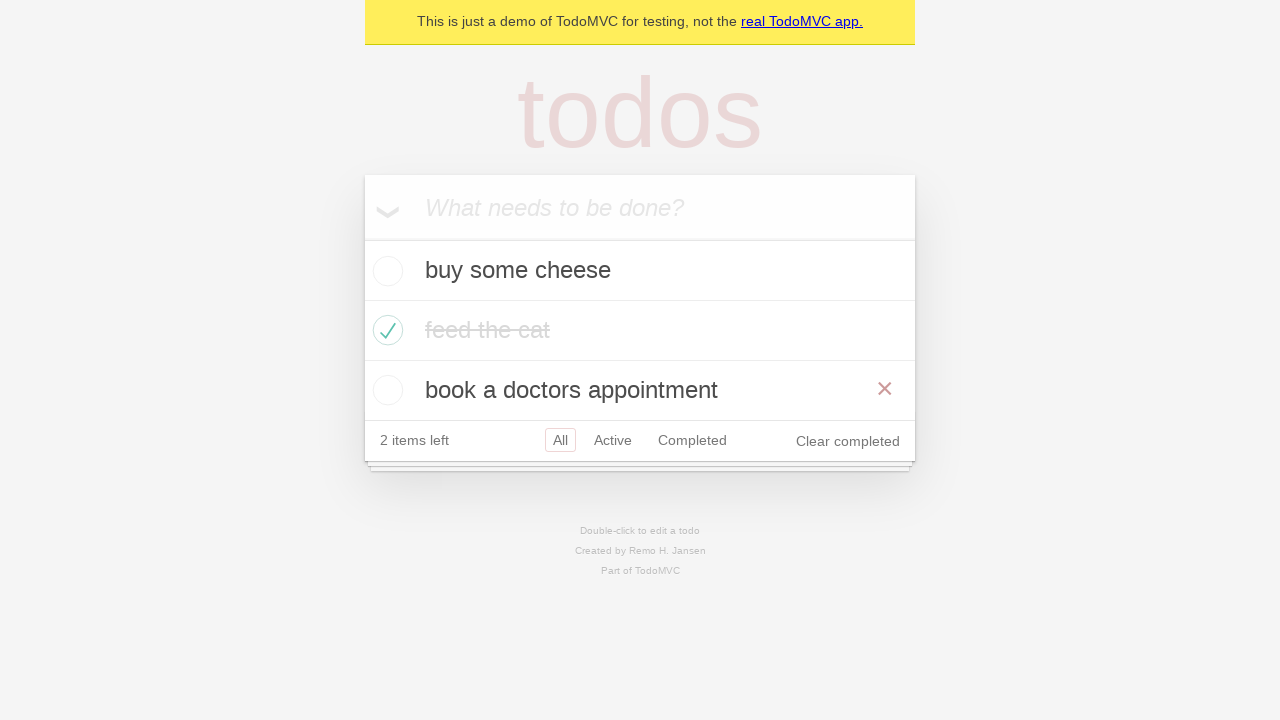

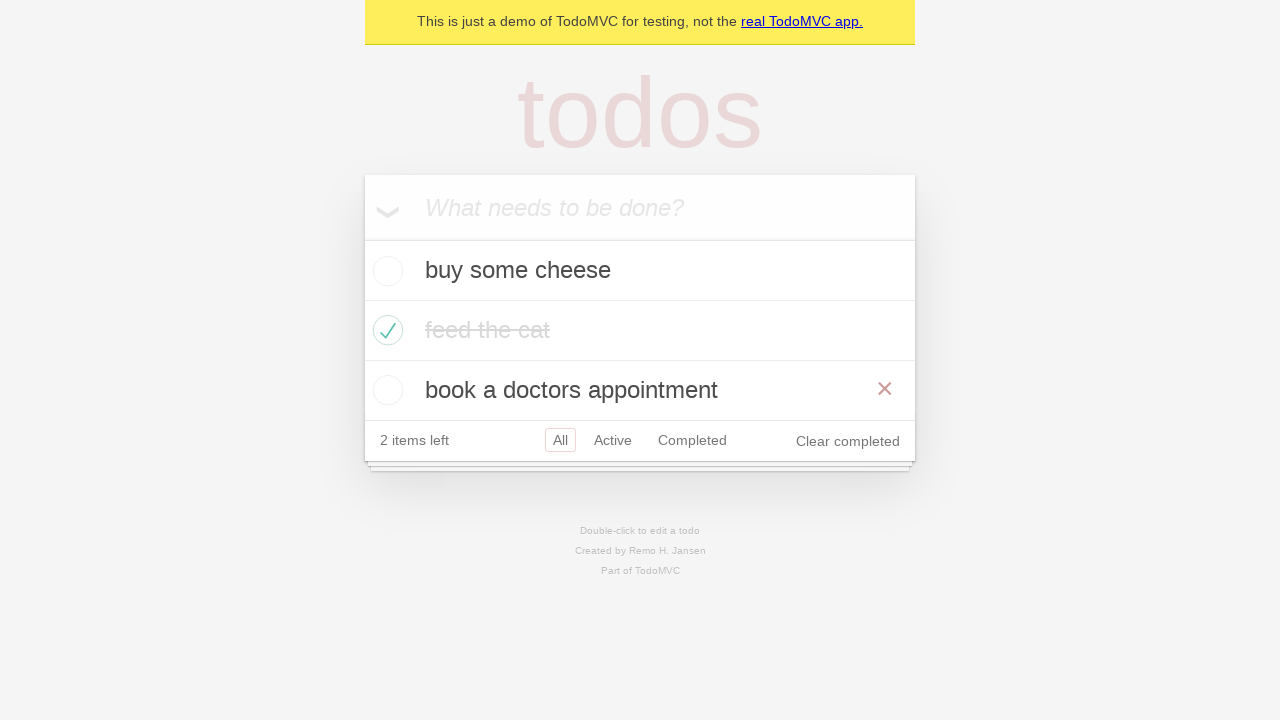